Tests radio button functionality on a practice form by verifying the radio button is displayed and enabled, clicking it, and confirming it becomes selected.

Starting URL: https://demoqa.com/automation-practice-form/

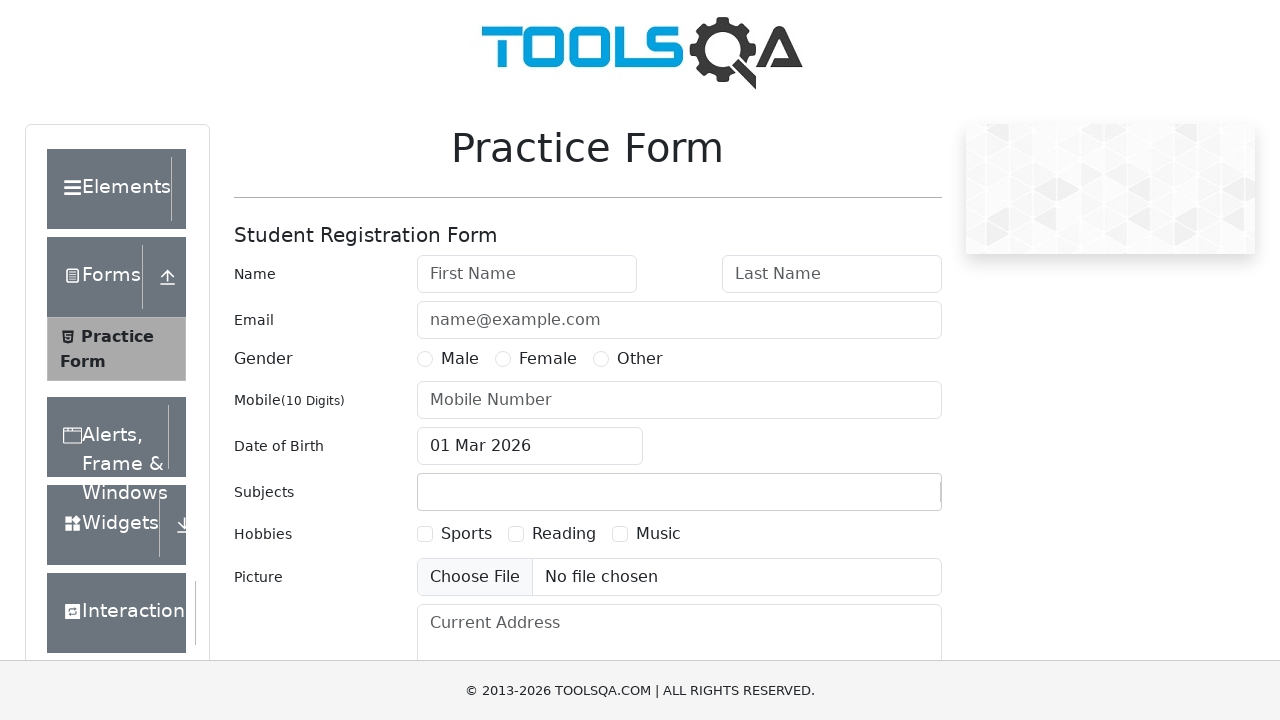

Located the male radio button element
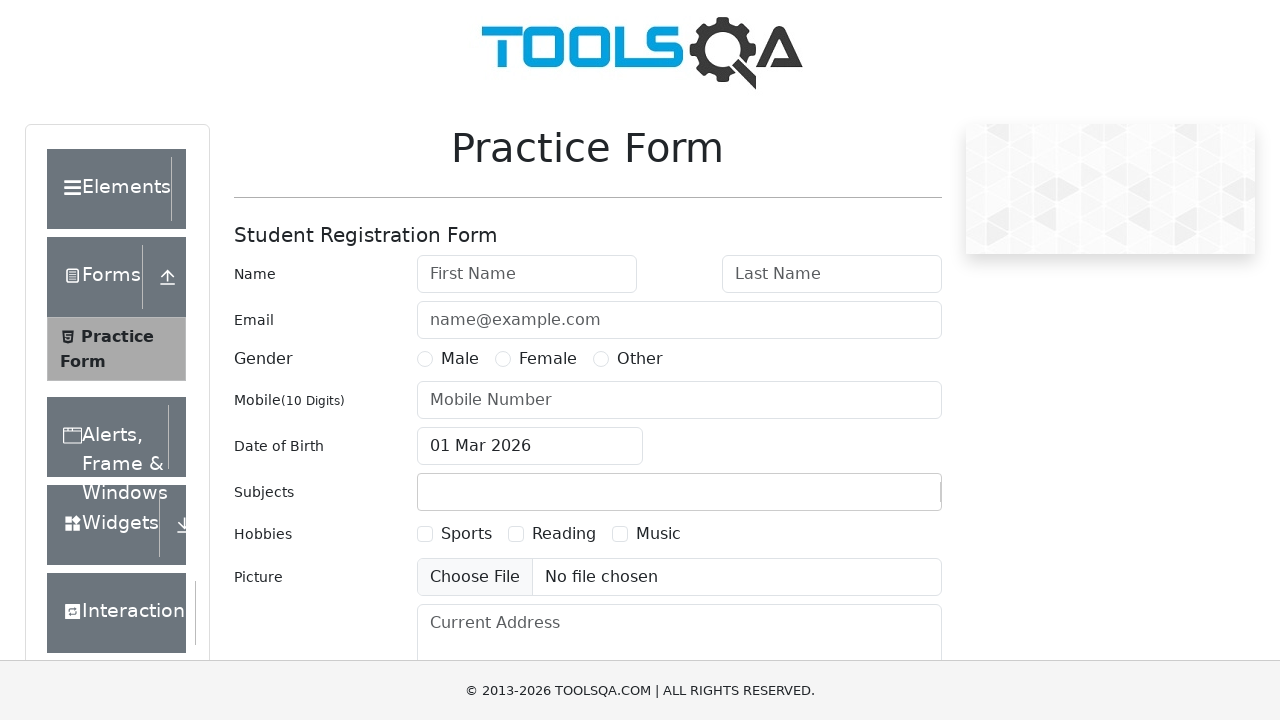

Verified that the male radio button is visible
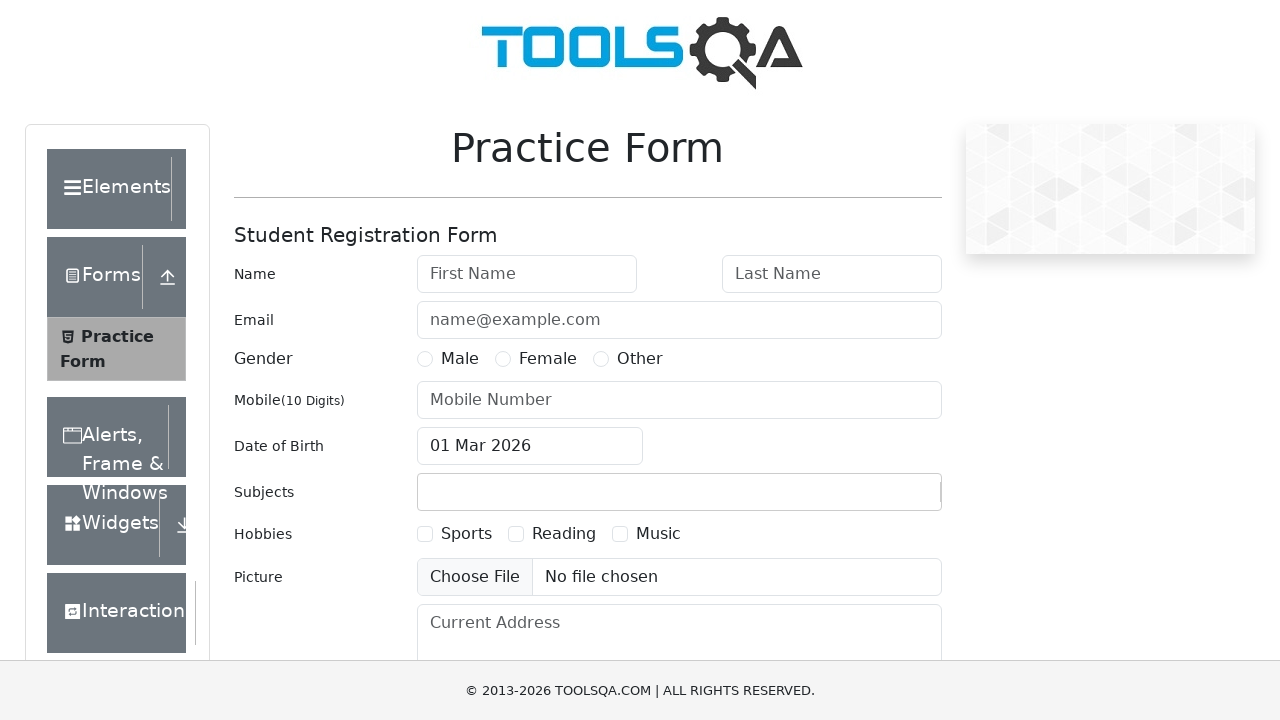

Verified that the male radio button is enabled
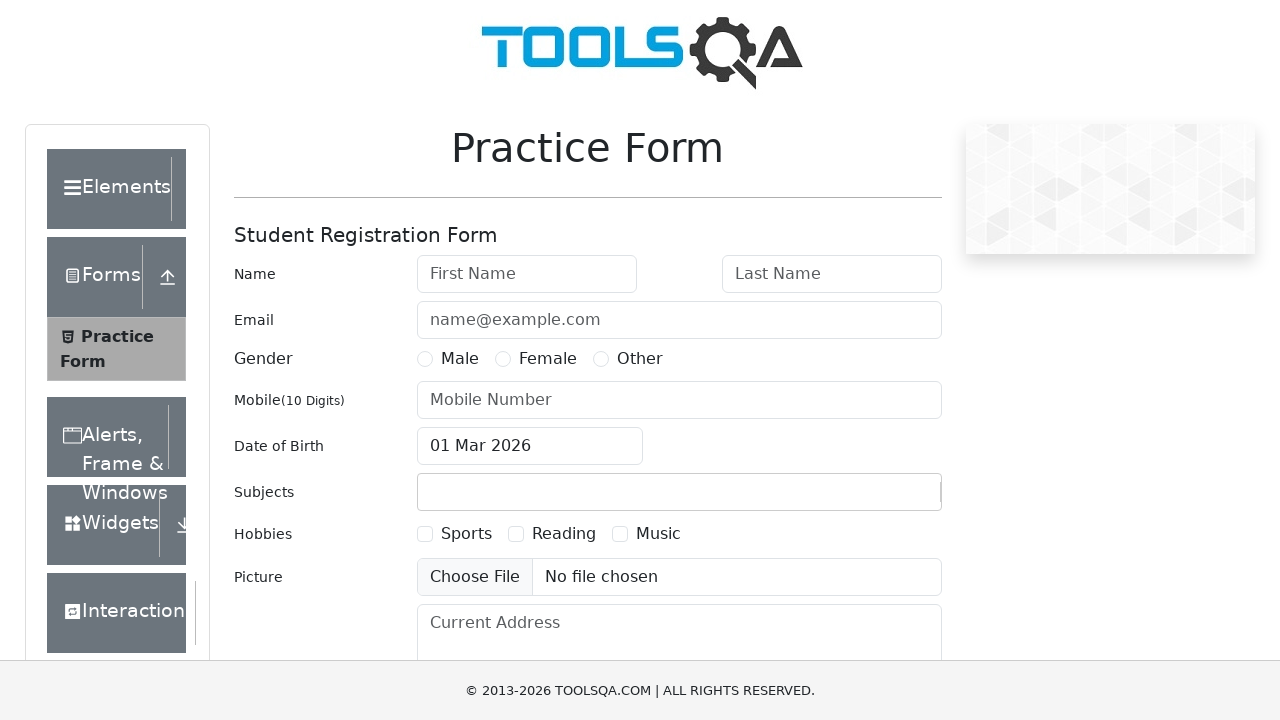

Checked initial selection state of radio button: False
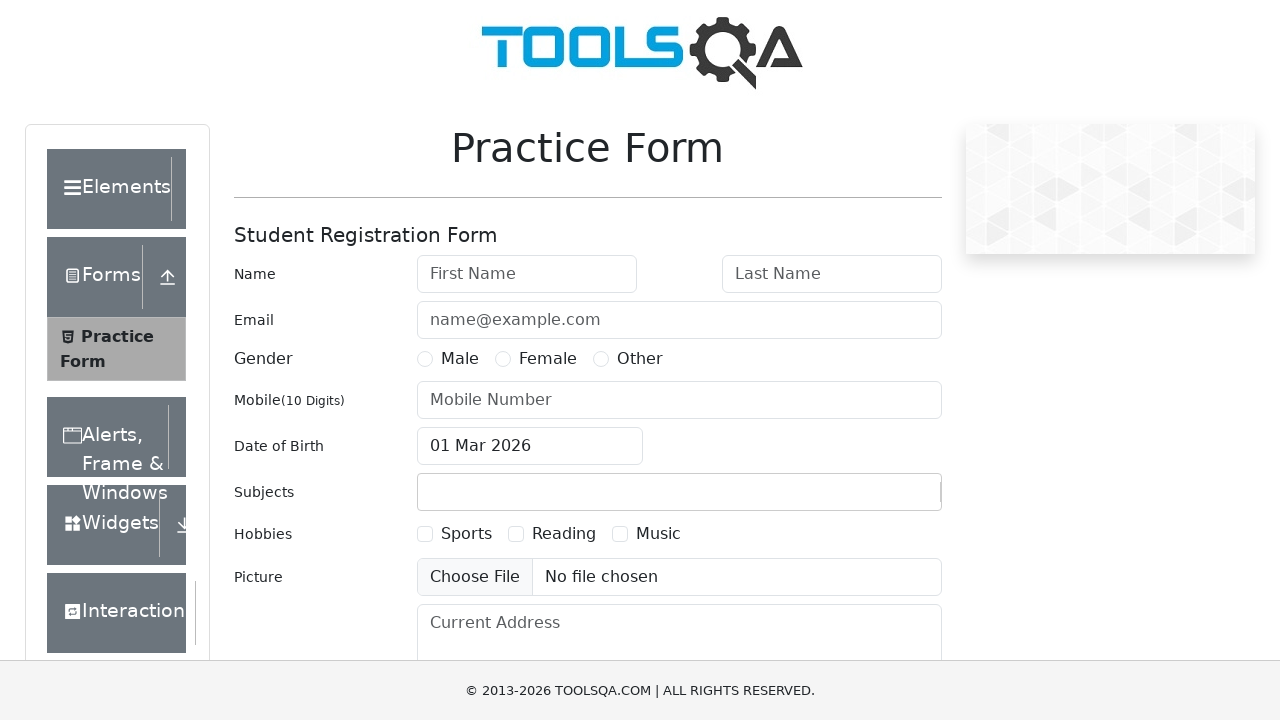

Clicked the male radio button label at (460, 359) on label[for='gender-radio-1']
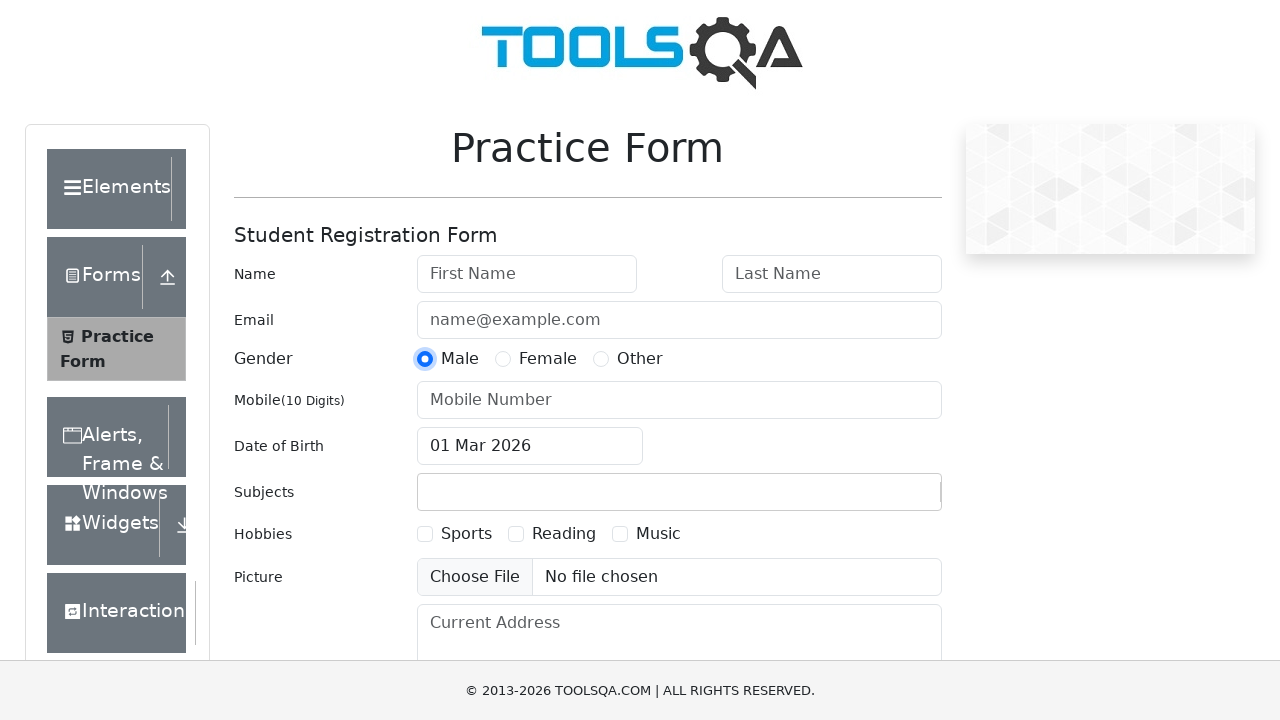

Verified that the male radio button is now selected
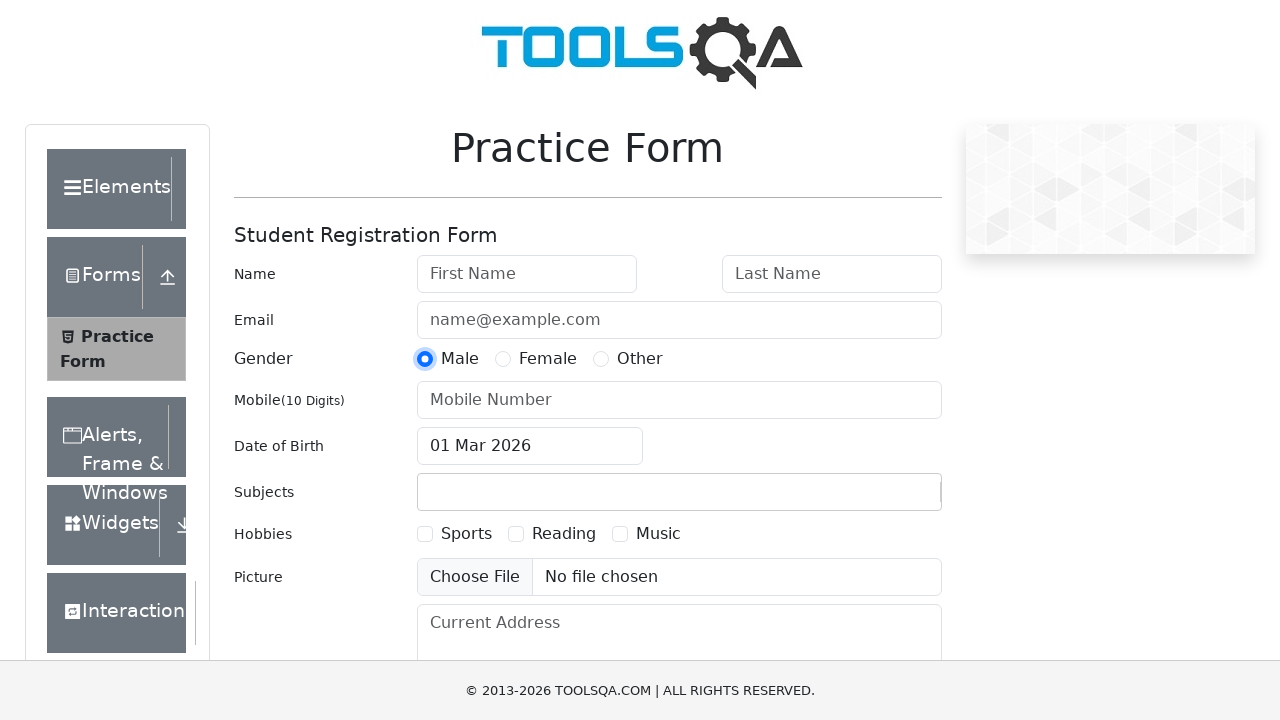

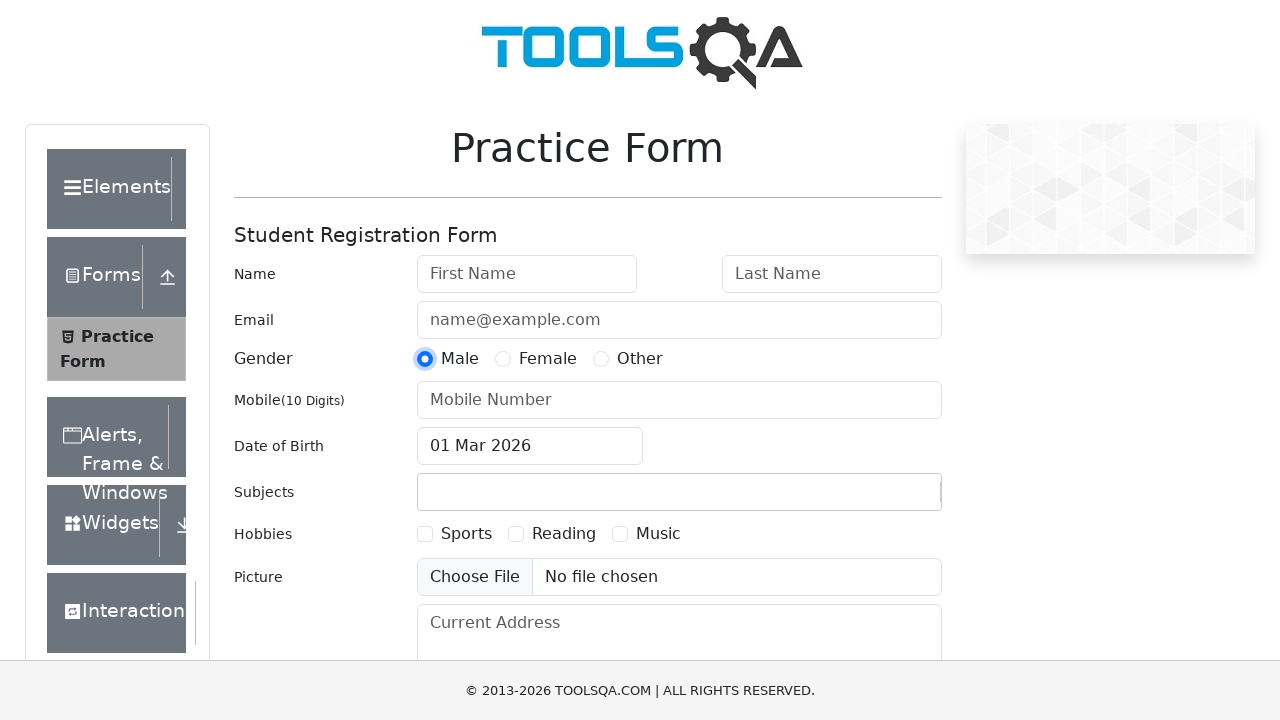